Verifies that the Insider homepage loads correctly by checking that "Insider" appears in the page title.

Starting URL: https://useinsider.com

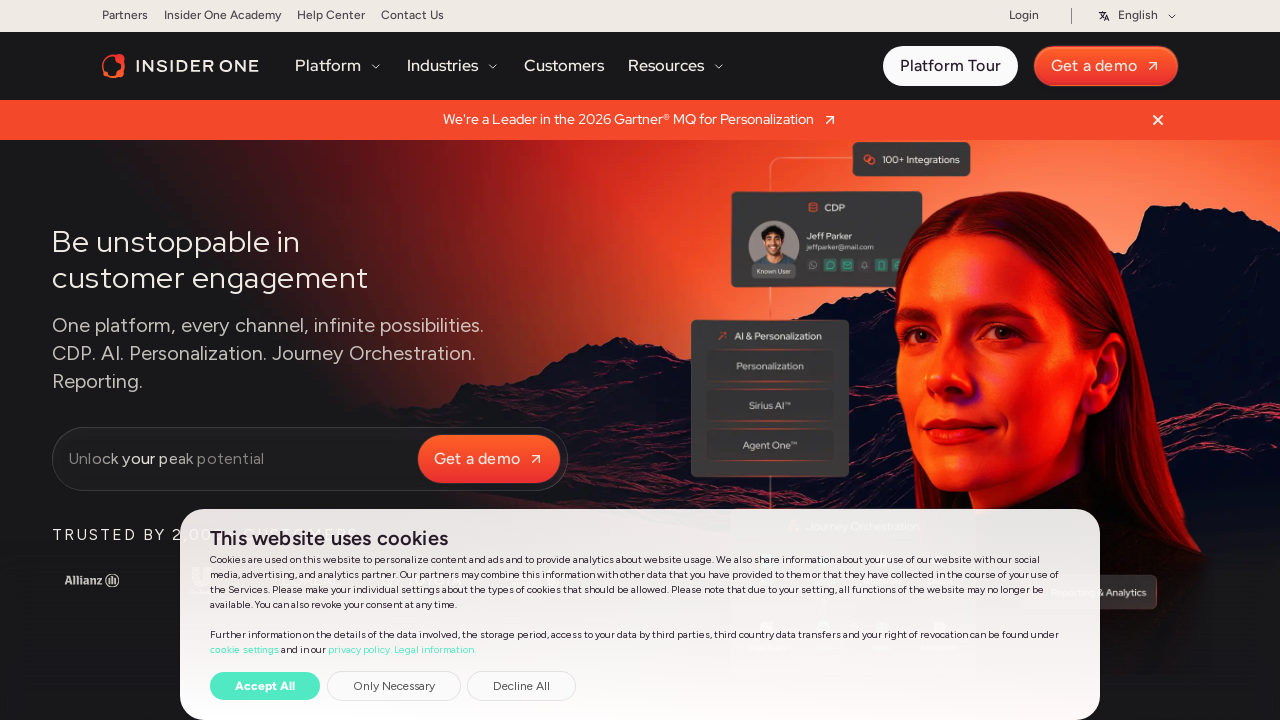

Waited for page to reach networkidle state
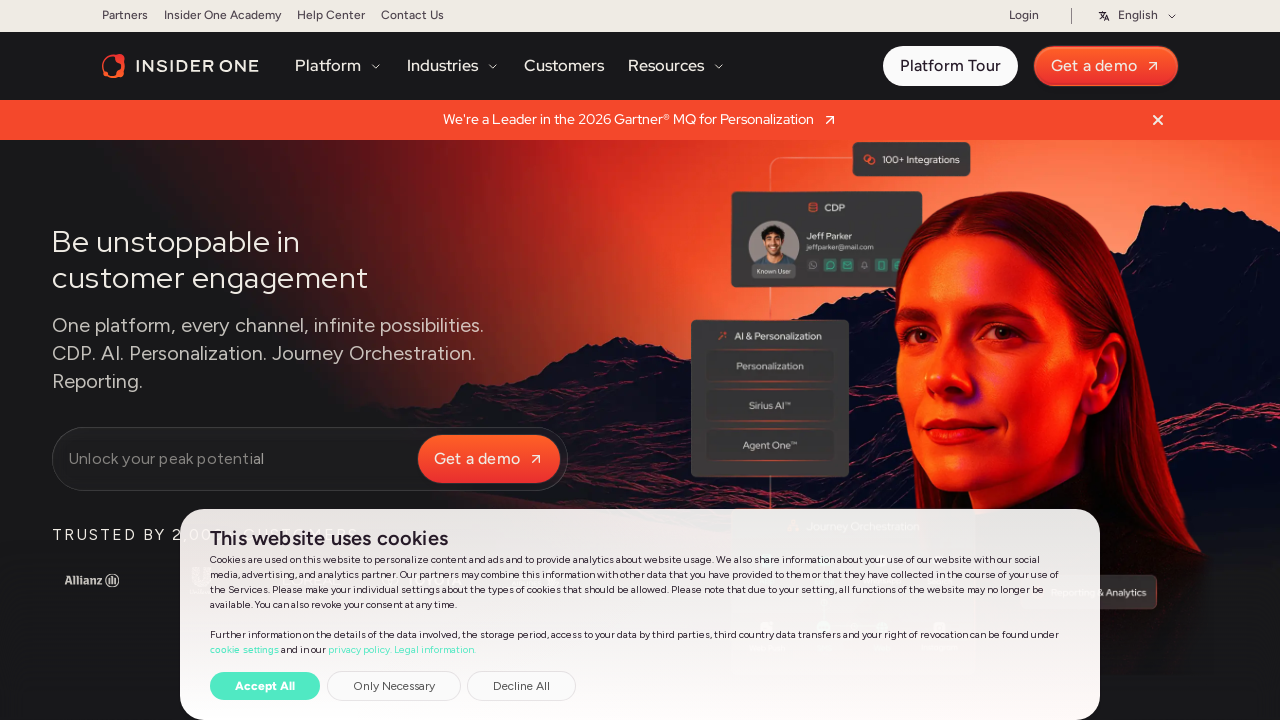

Verified 'Insider' appears in page title
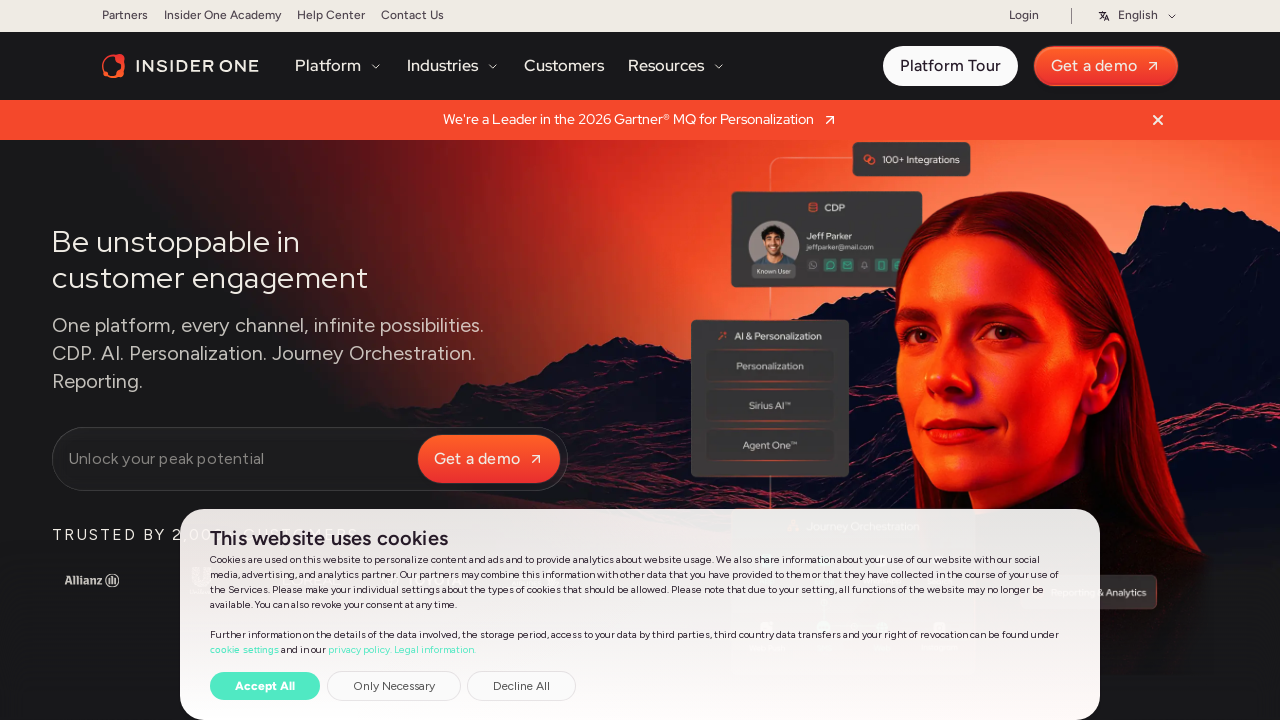

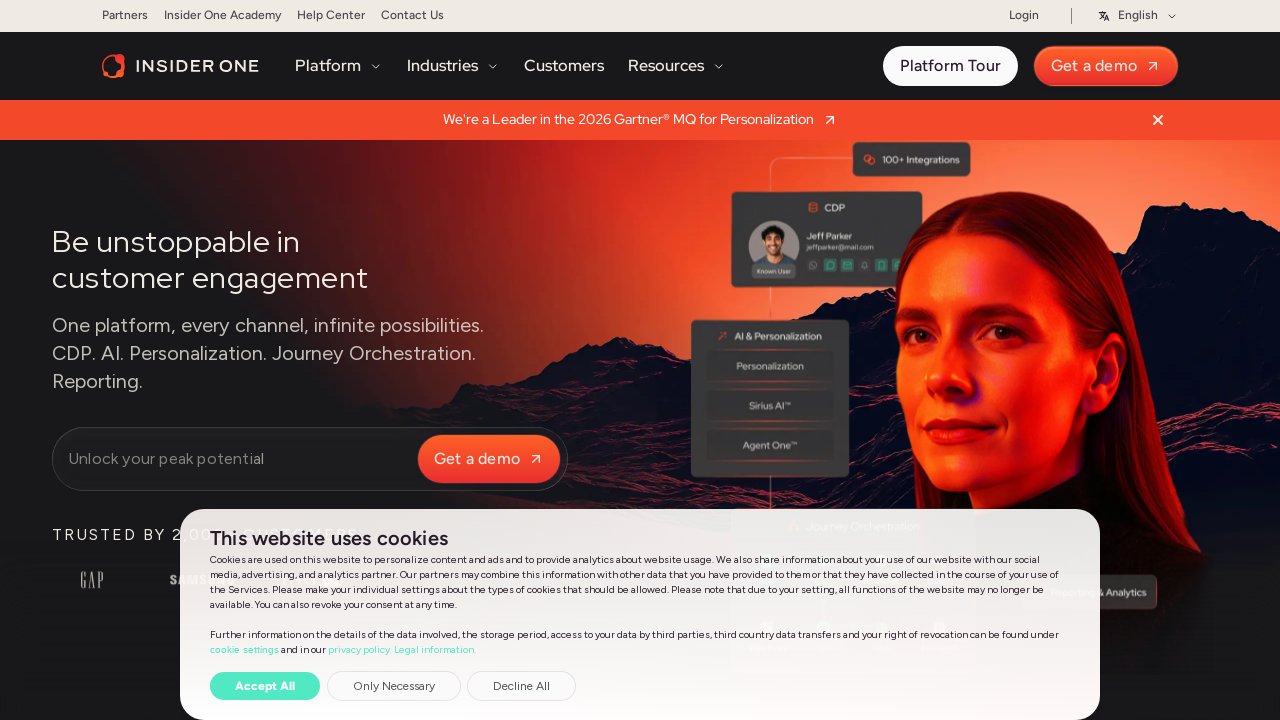